Tests that other controls are hidden when editing a todo item

Starting URL: https://demo.playwright.dev/todomvc

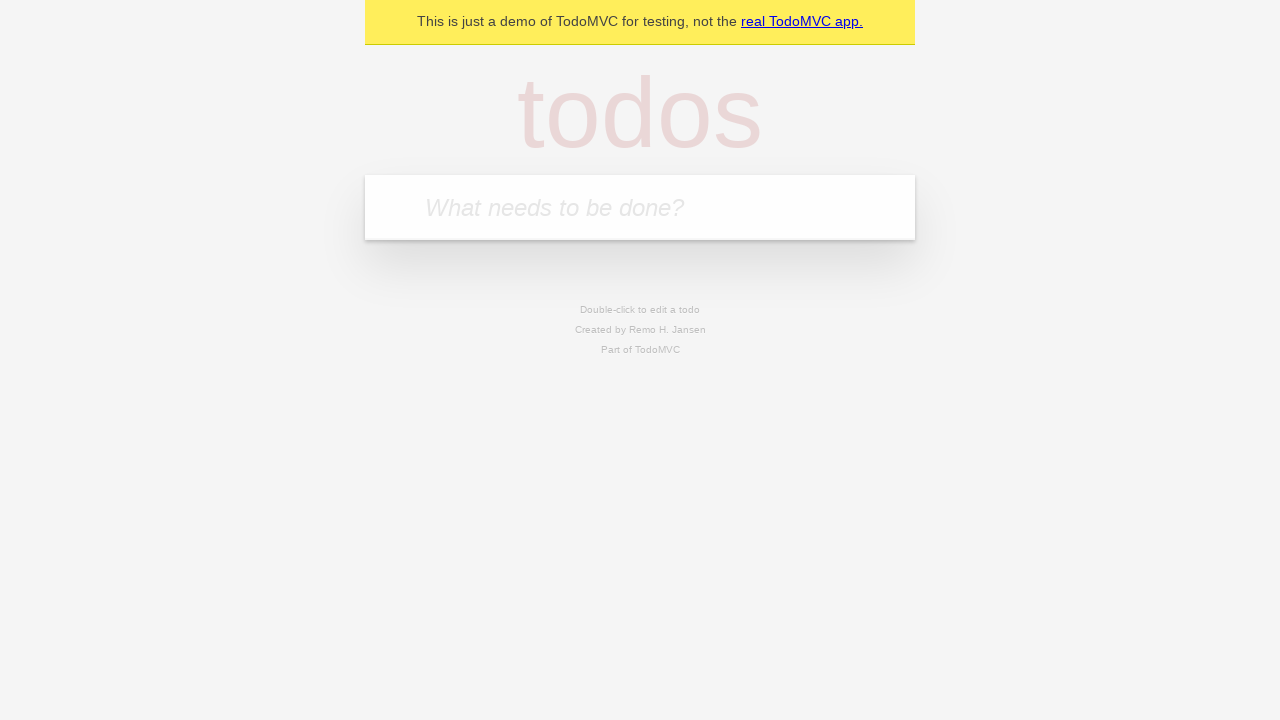

Filled todo input with 'buy some cheese' on internal:attr=[placeholder="What needs to be done?"i]
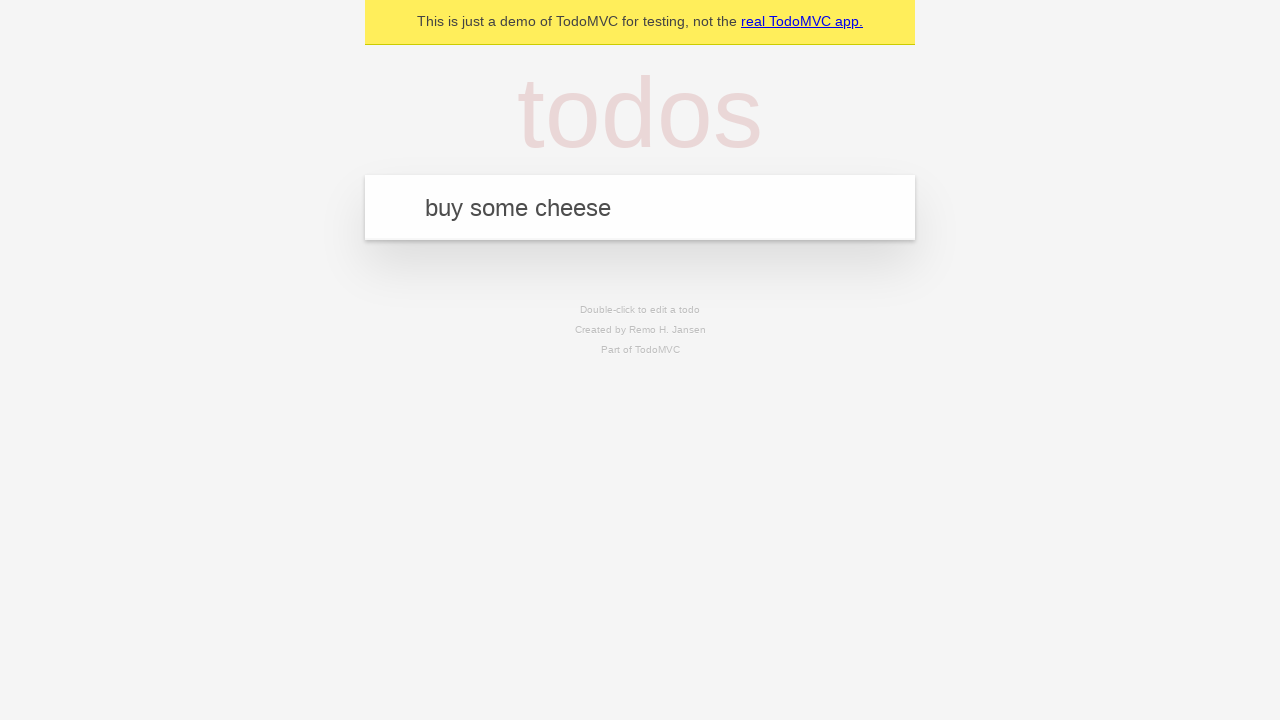

Pressed Enter to create first todo on internal:attr=[placeholder="What needs to be done?"i]
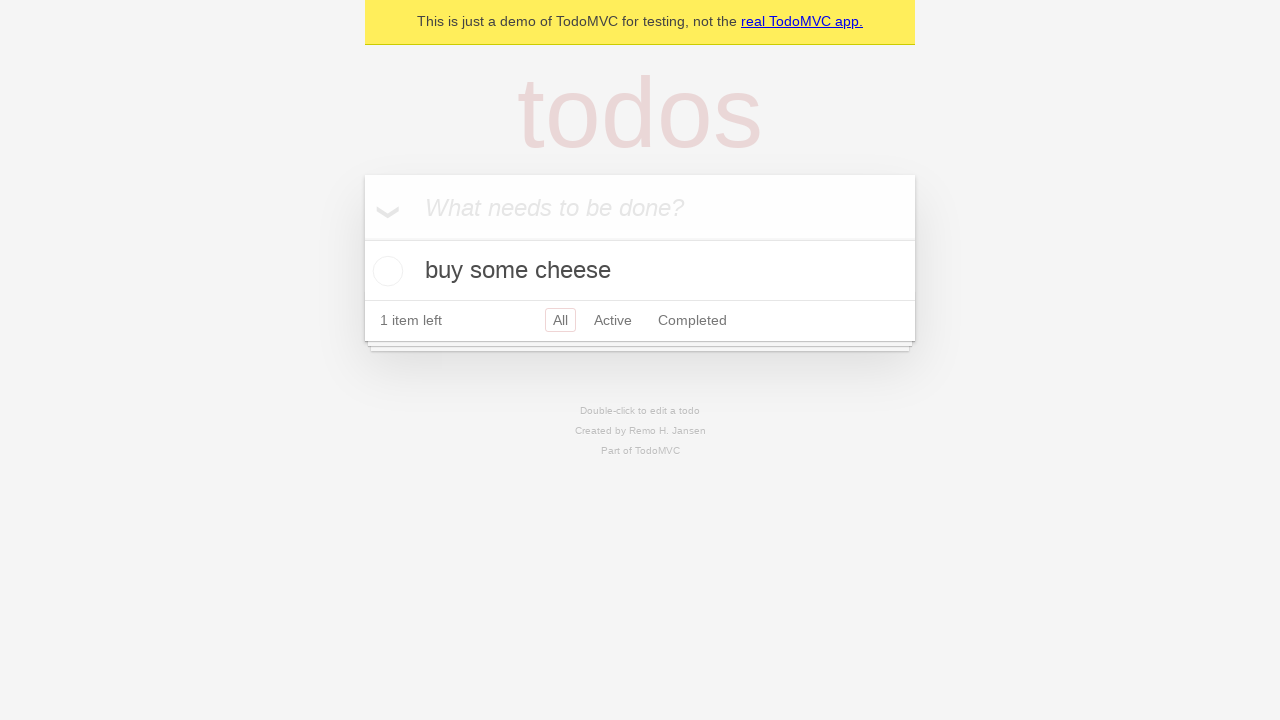

Filled todo input with 'feed the cat' on internal:attr=[placeholder="What needs to be done?"i]
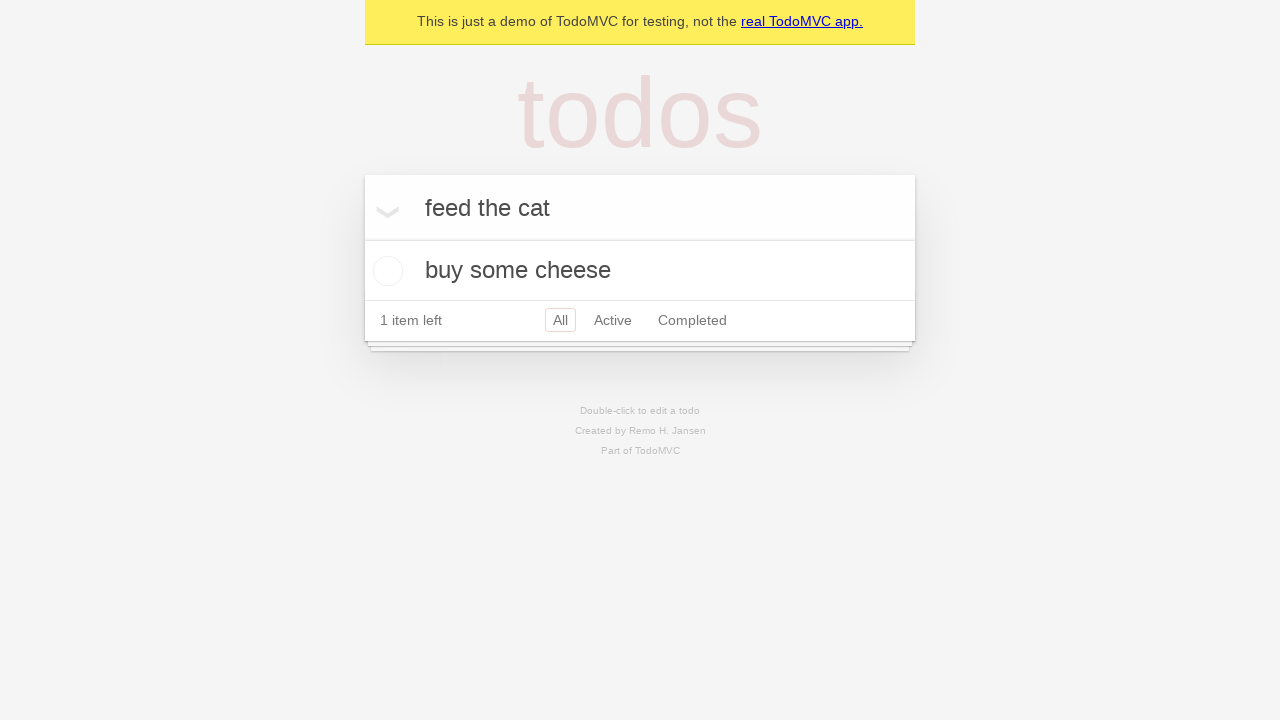

Pressed Enter to create second todo on internal:attr=[placeholder="What needs to be done?"i]
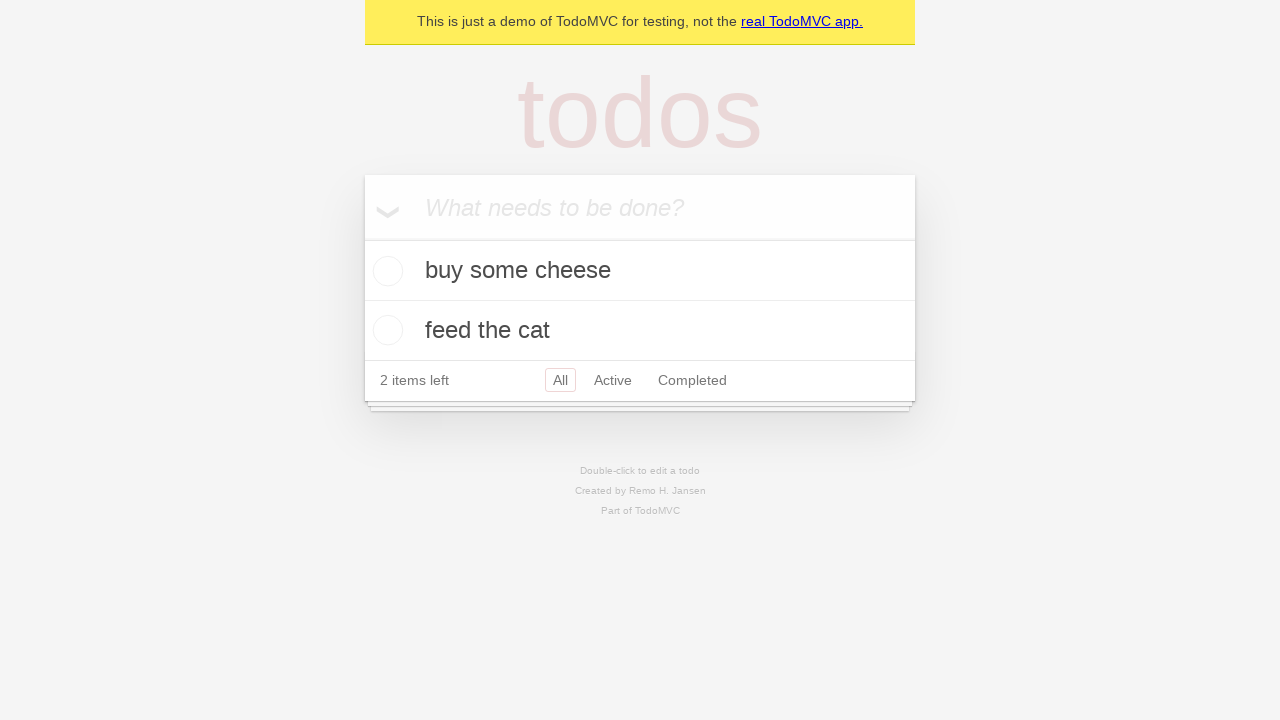

Filled todo input with 'book a doctors appointment' on internal:attr=[placeholder="What needs to be done?"i]
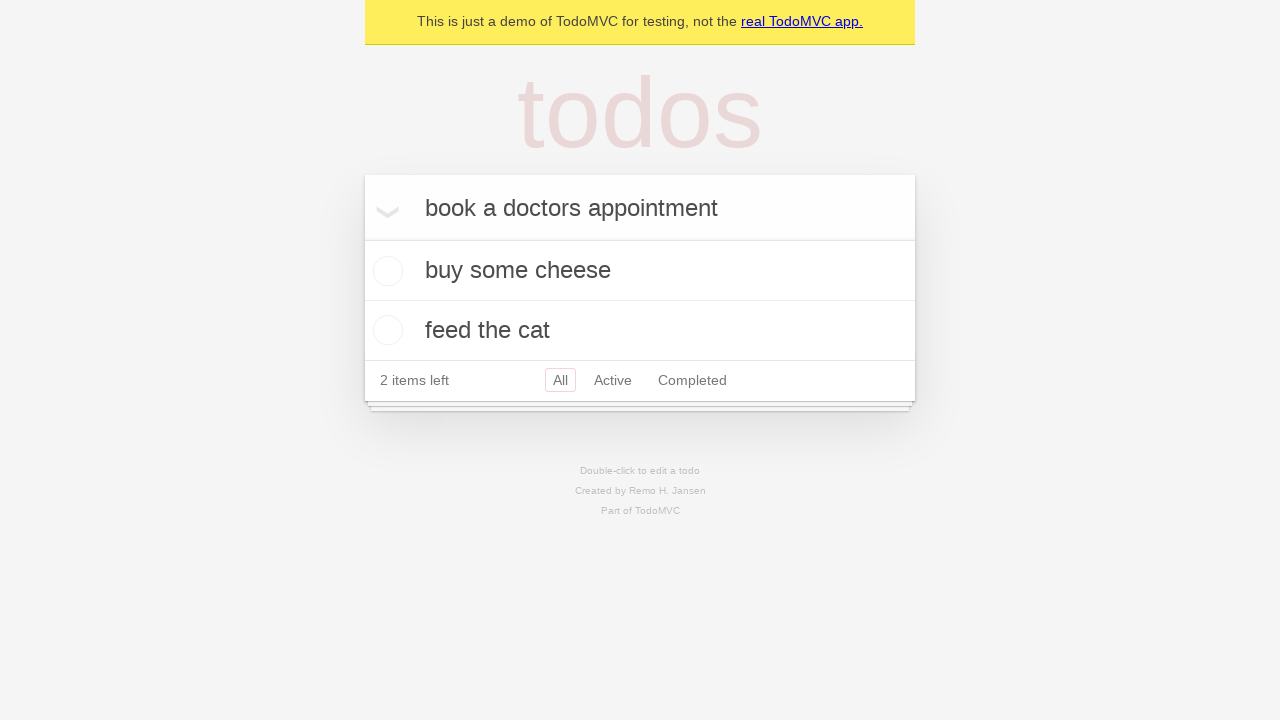

Pressed Enter to create third todo on internal:attr=[placeholder="What needs to be done?"i]
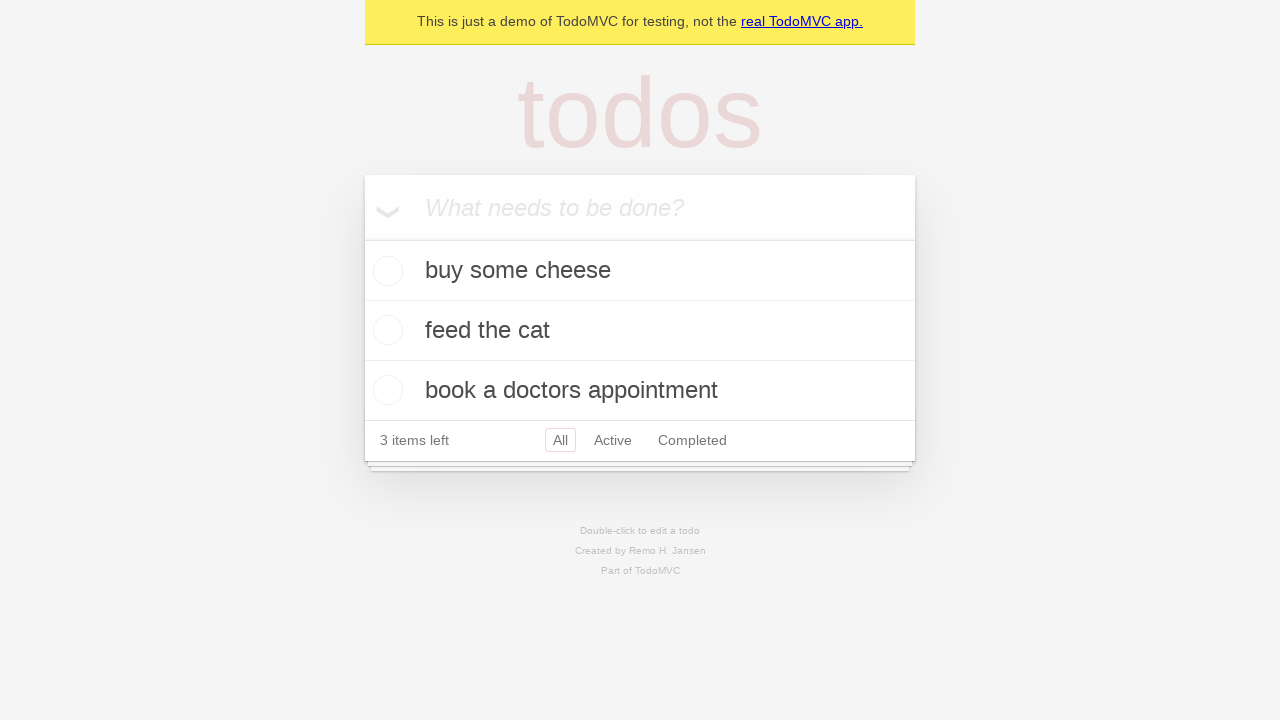

Double-clicked second todo item to enter edit mode at (640, 331) on [data-testid='todo-item'] >> nth=1
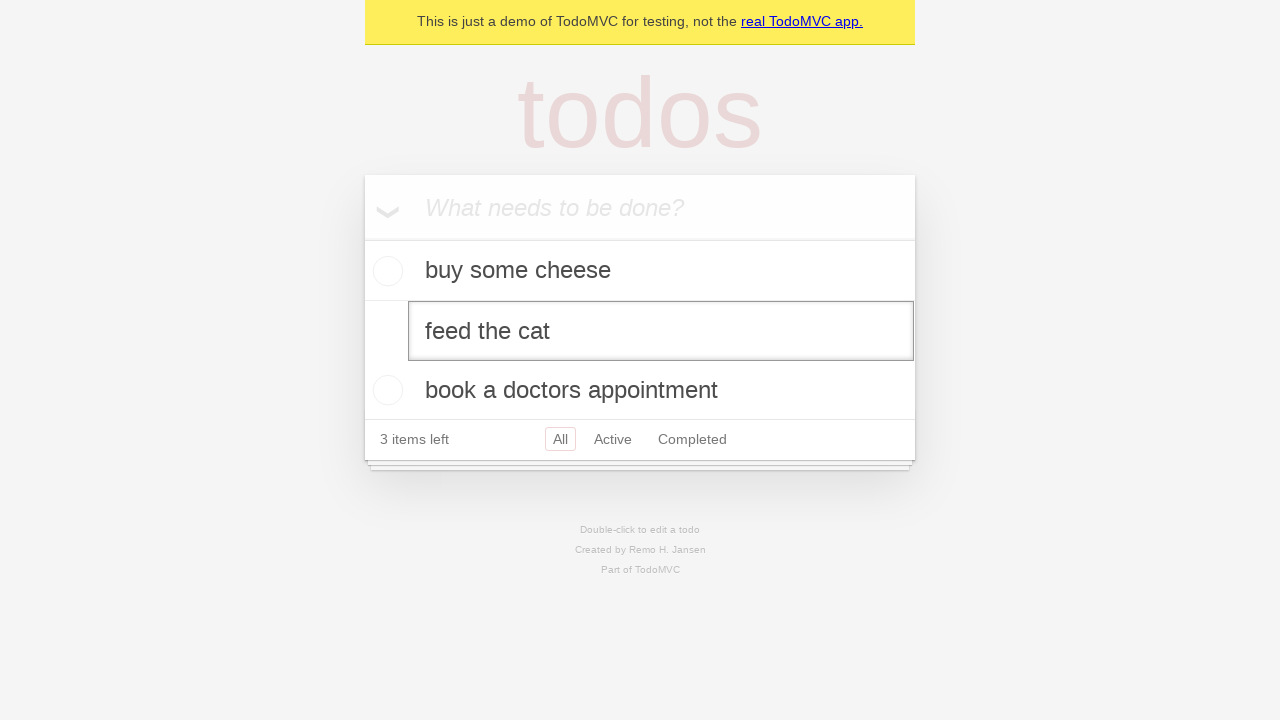

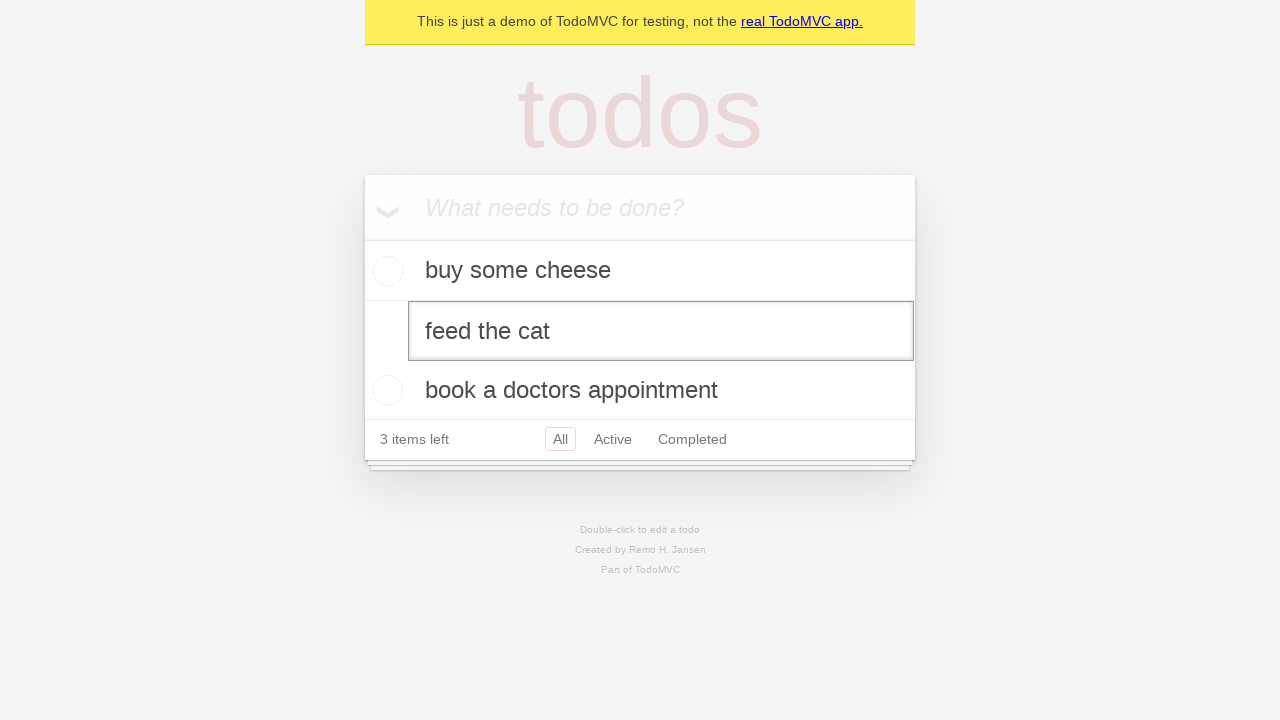